Navigates to Iberdrola electricity plan pages (Plan Estable and Plan Online) and verifies that pricing information elements are displayed on each page.

Starting URL: https://www.iberdrola.es/luz/plan-estable

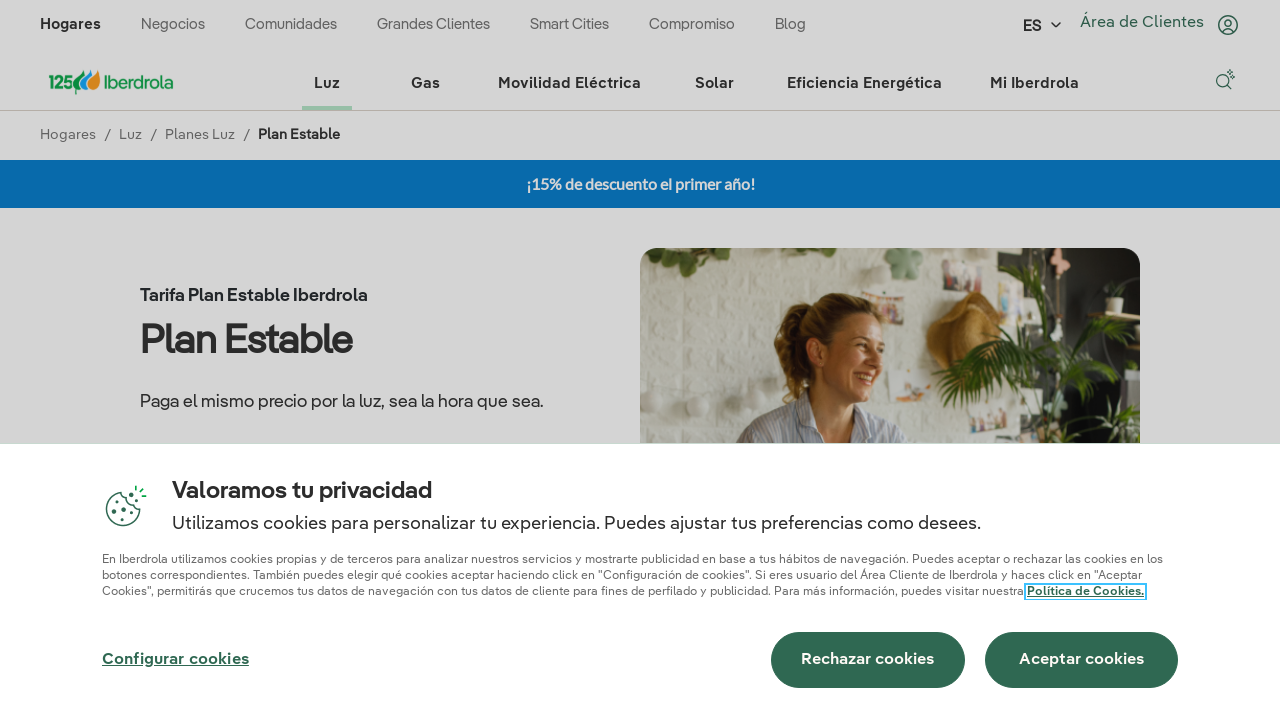

Waited for power price element to load on Plan Estable page
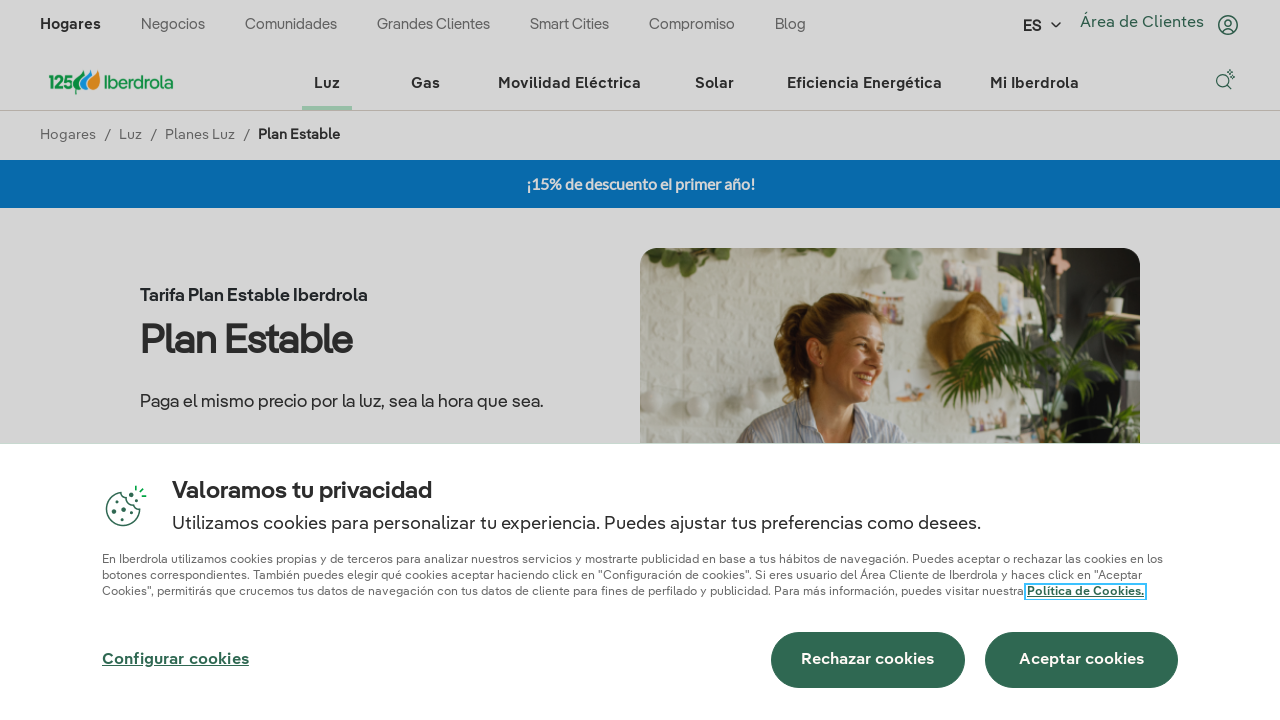

Waited for hourly price element to load on Plan Estable page
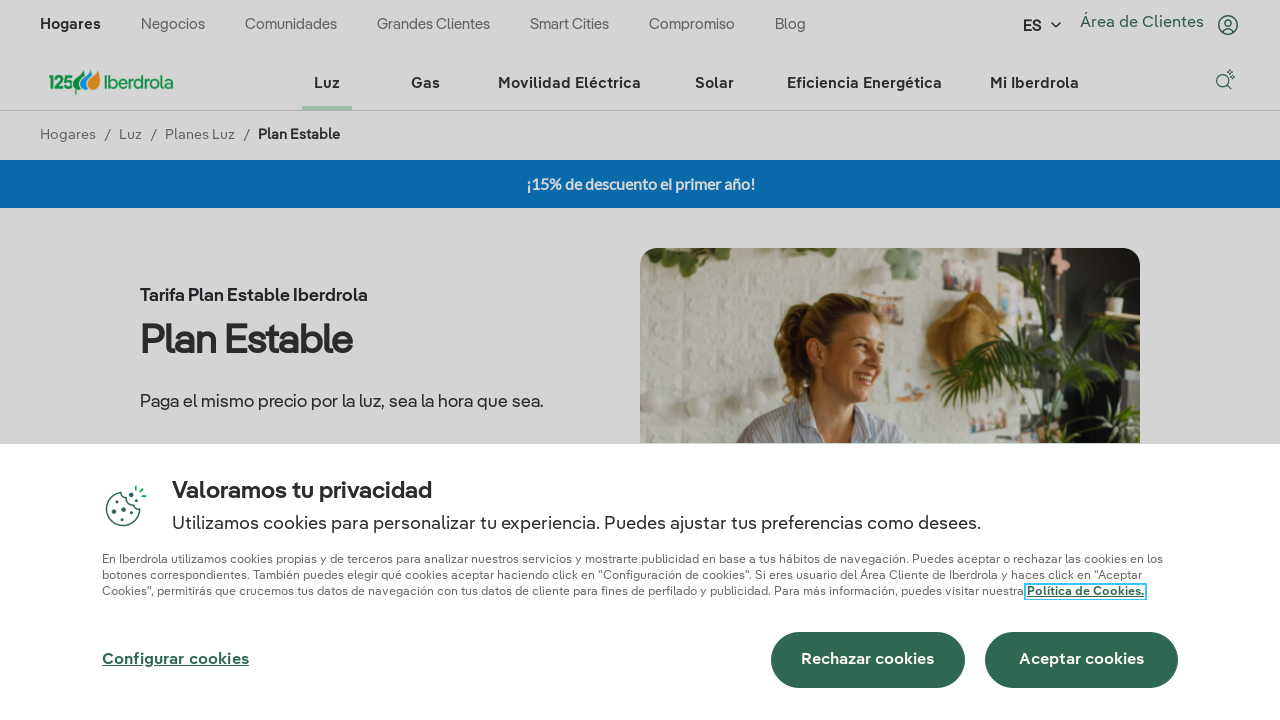

Navigated to Plan Online page
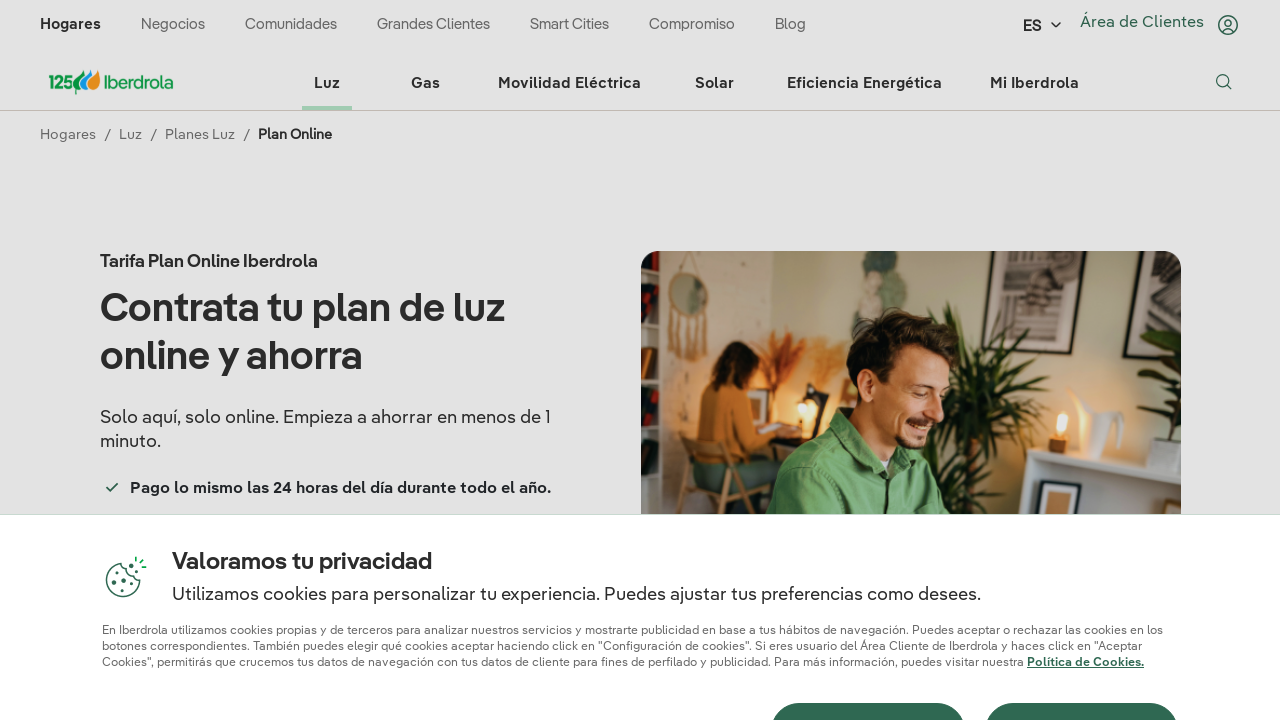

Waited for power price element to load on Plan Online page
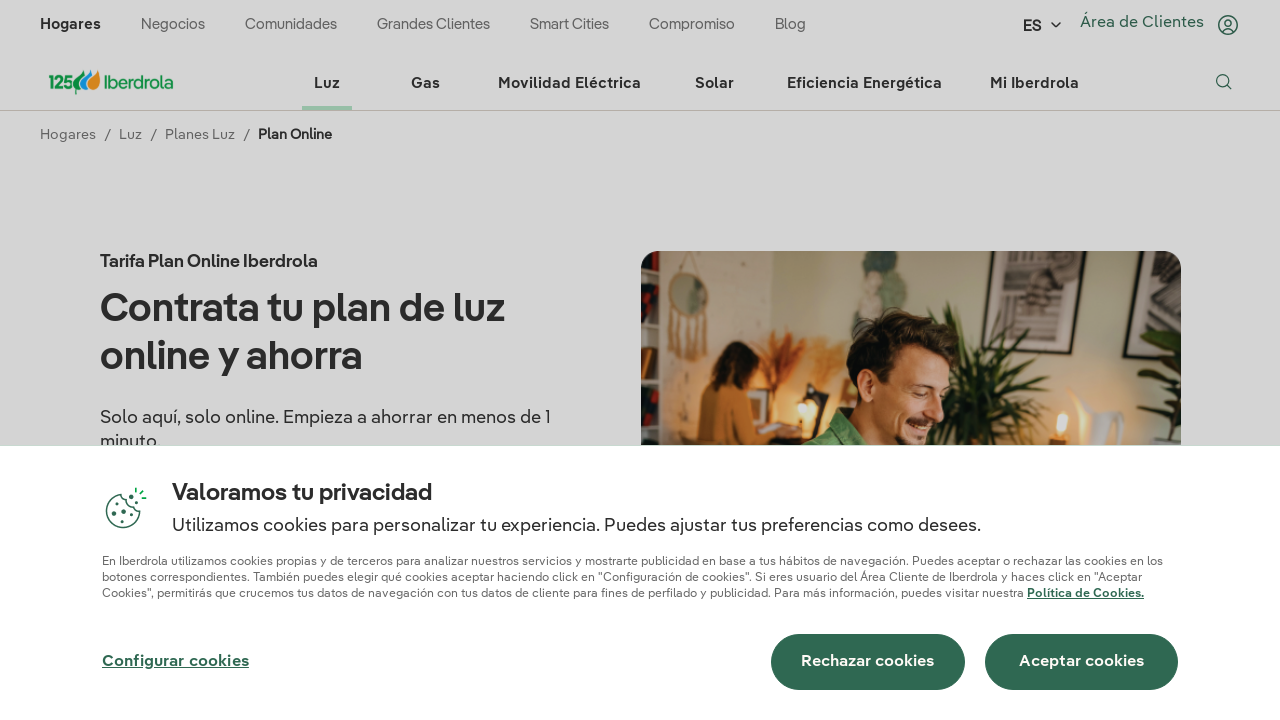

Waited for hourly price element to load on Plan Online page
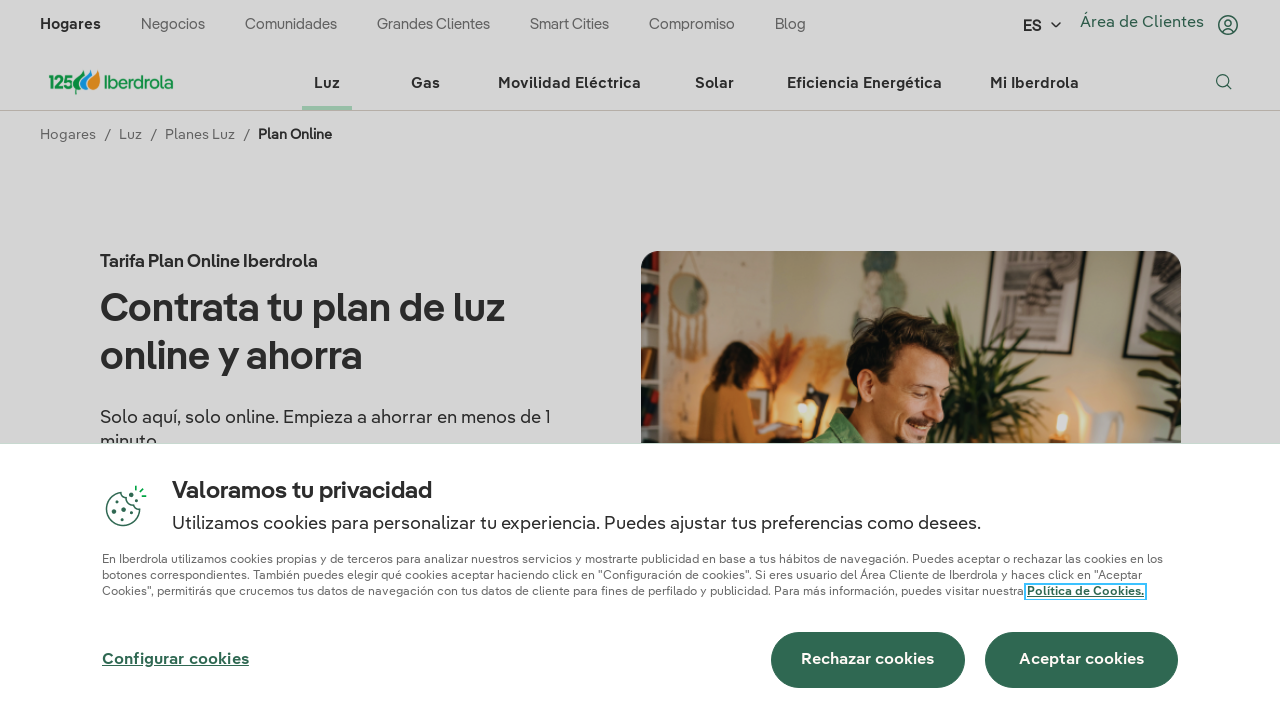

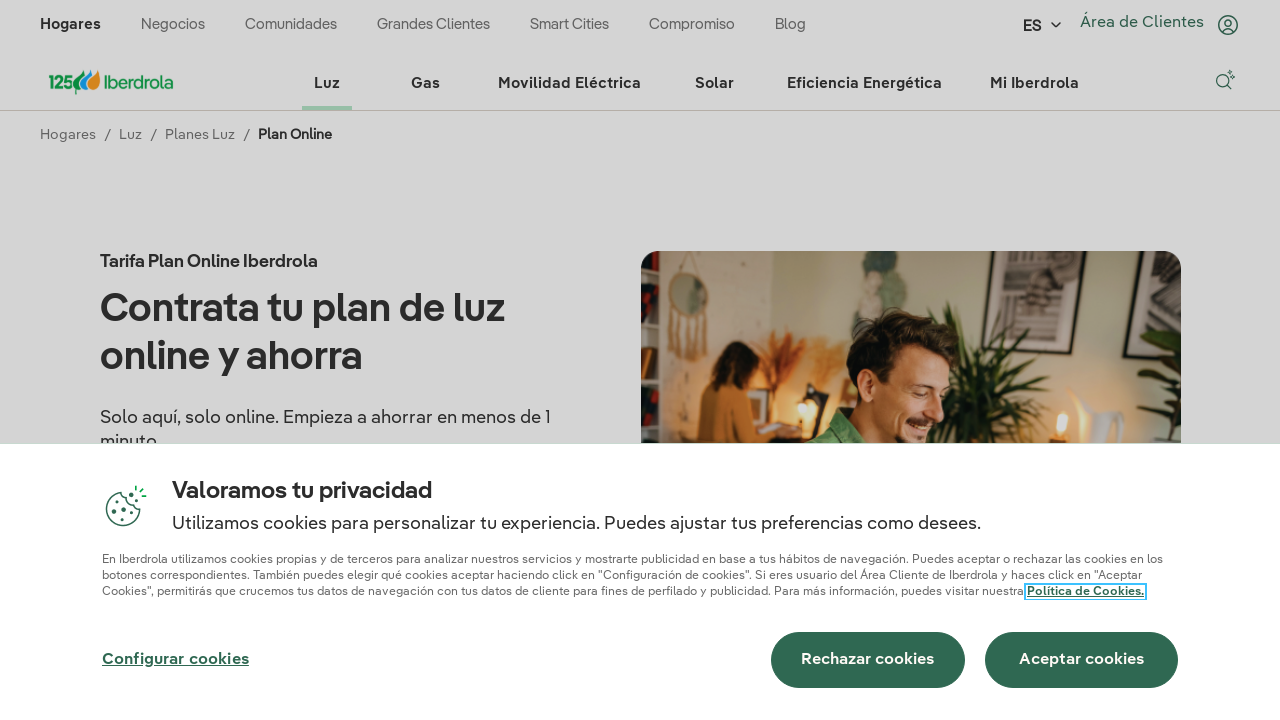